Navigates to a job portal website and verifies the page loads by checking the title and URL are accessible

Starting URL: https://majhinaukri.in/

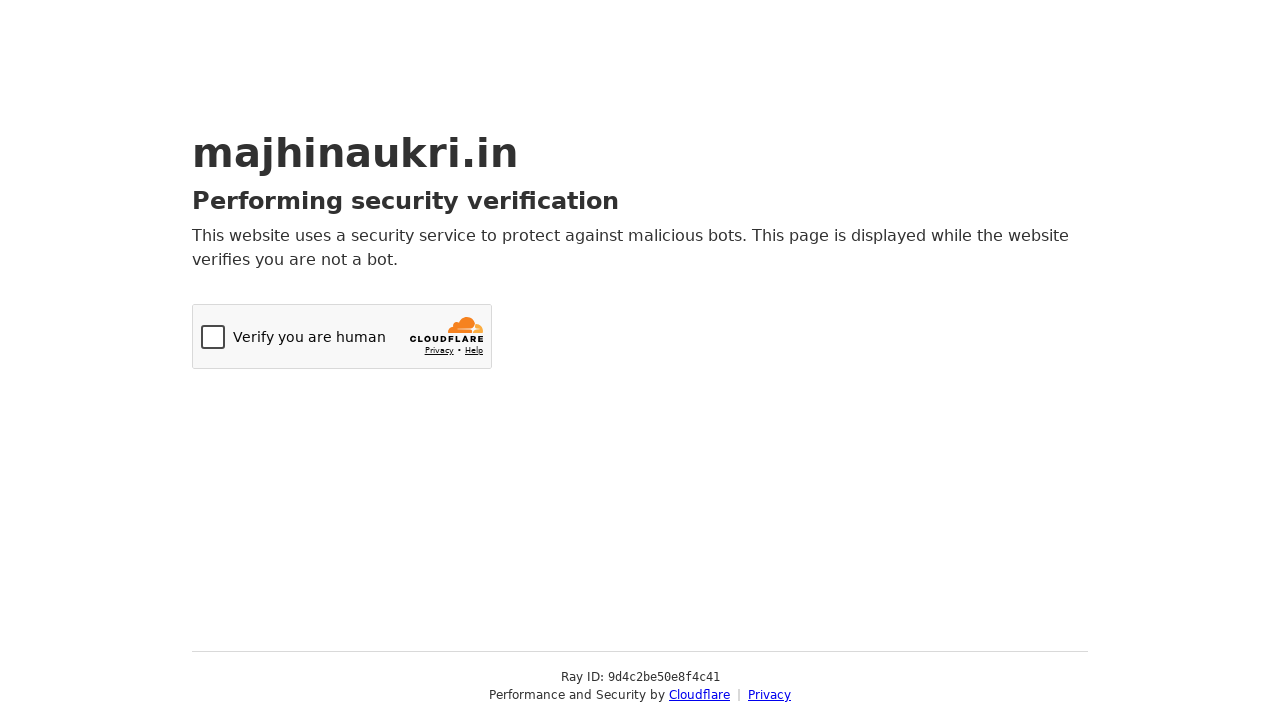

Navigated to job portal website https://majhinaukri.in/
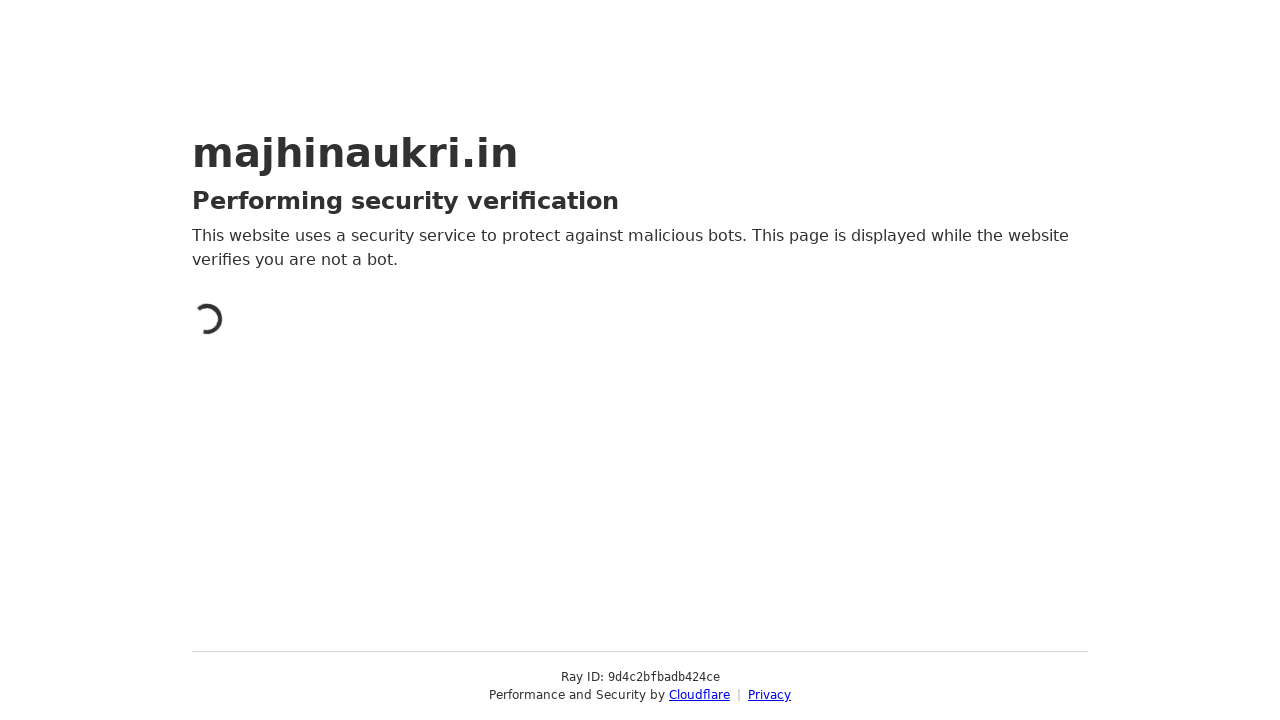

Page fully loaded with domcontentloaded state
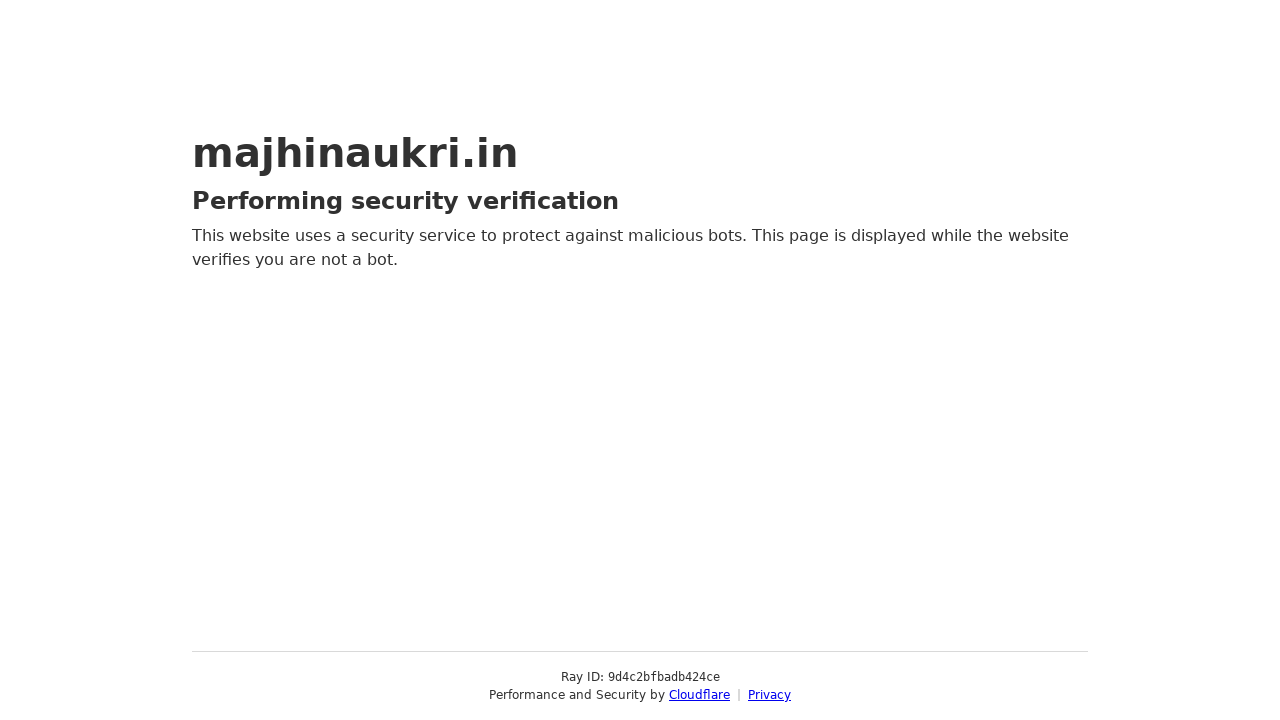

Retrieved page title: Just a moment...
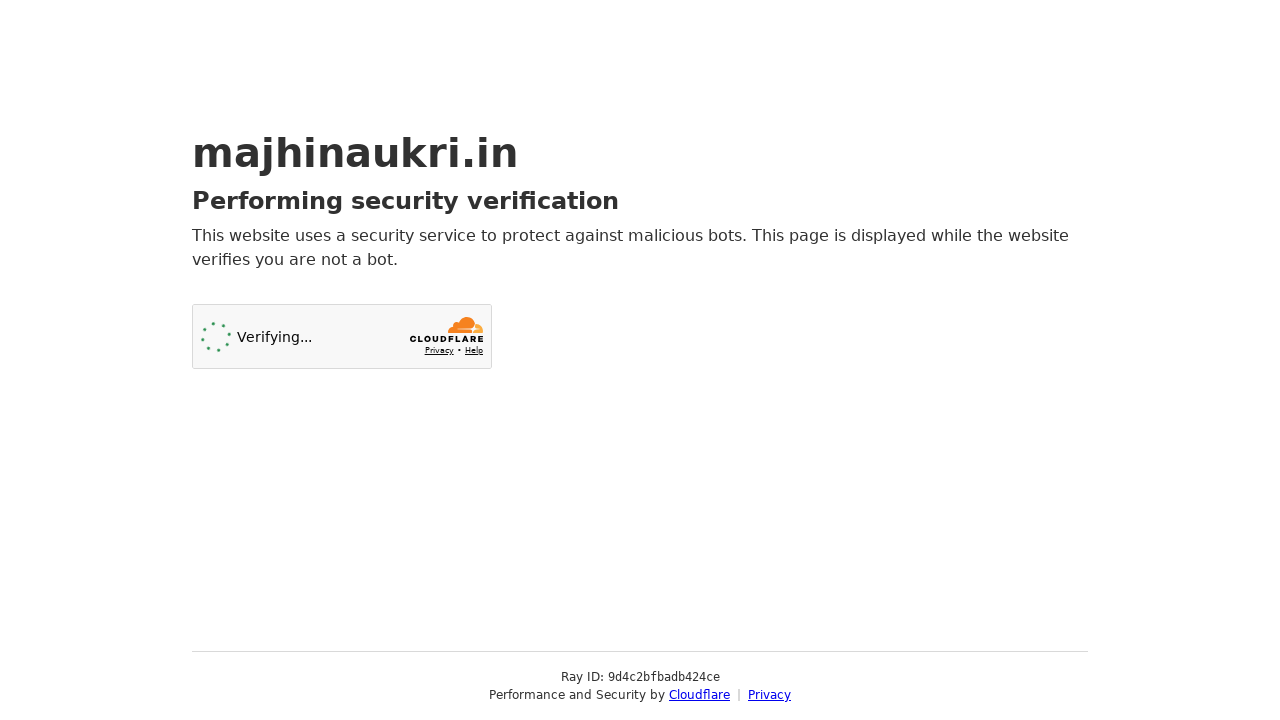

Retrieved current URL: https://majhinaukri.in/
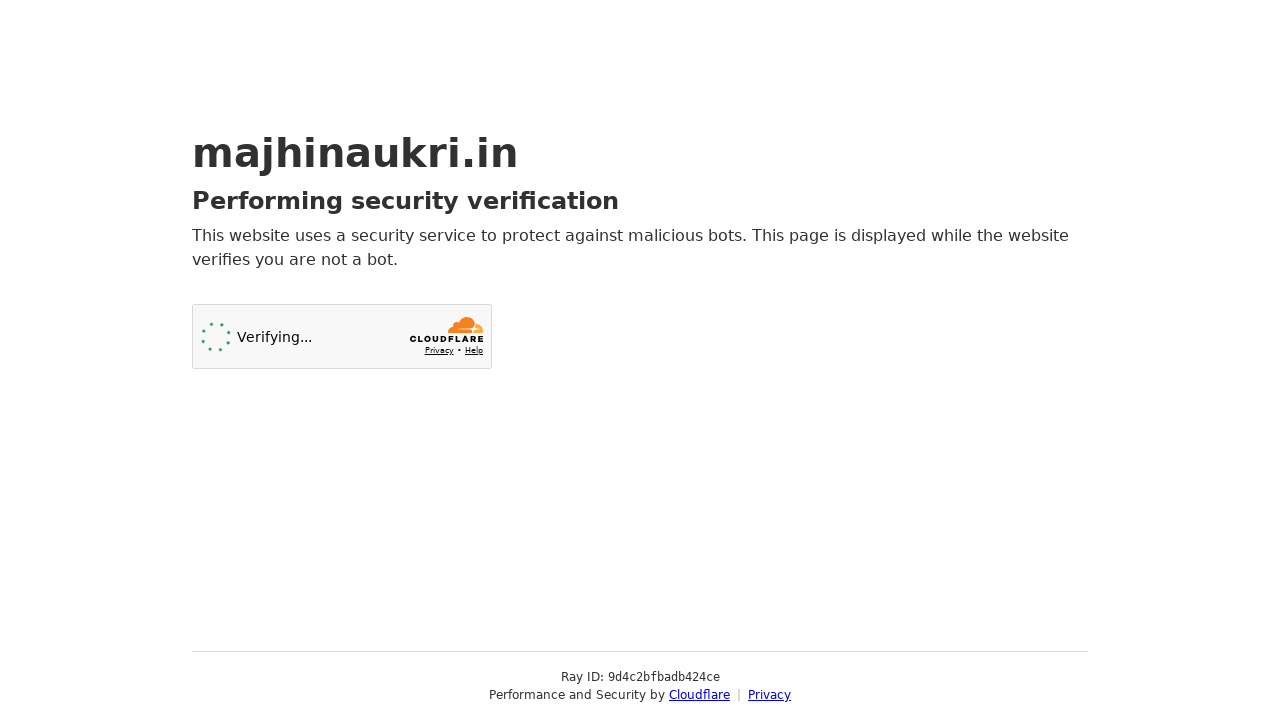

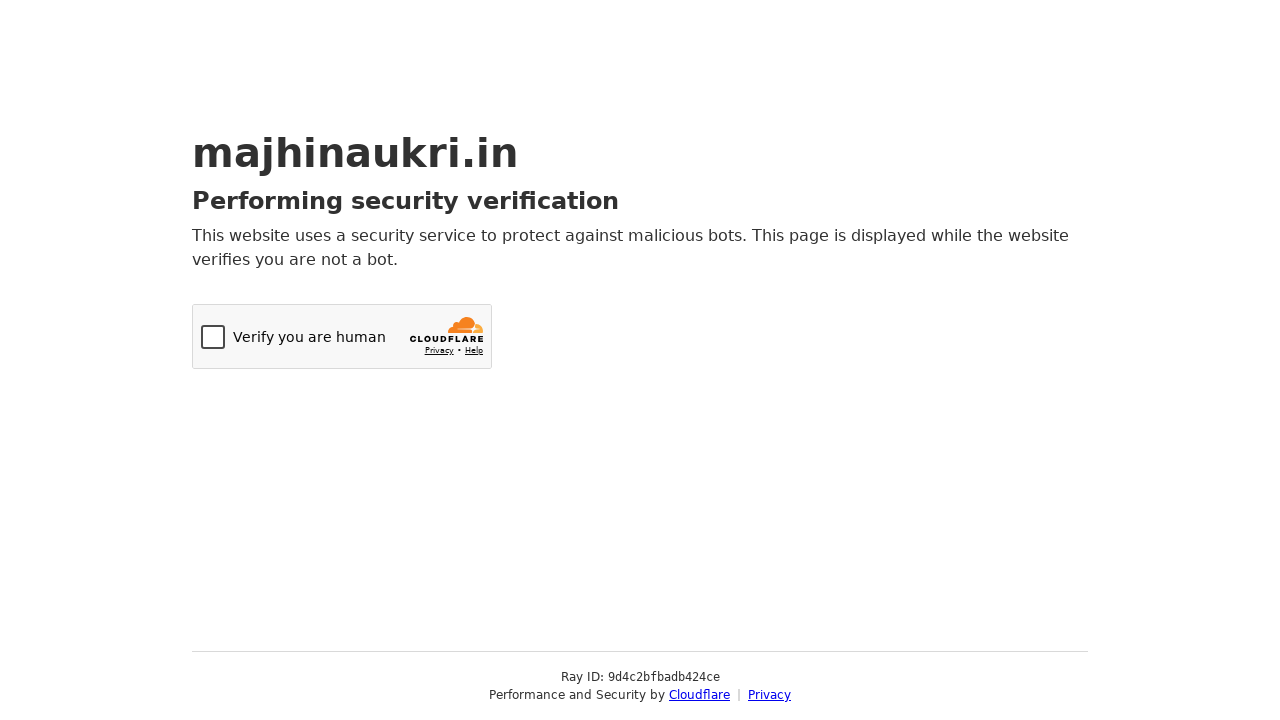